Basic browser automation test that navigates to Rahul Shetty Academy website and verifies the page loads by checking the title and URL are accessible.

Starting URL: https://rahulshettyacademy.com/

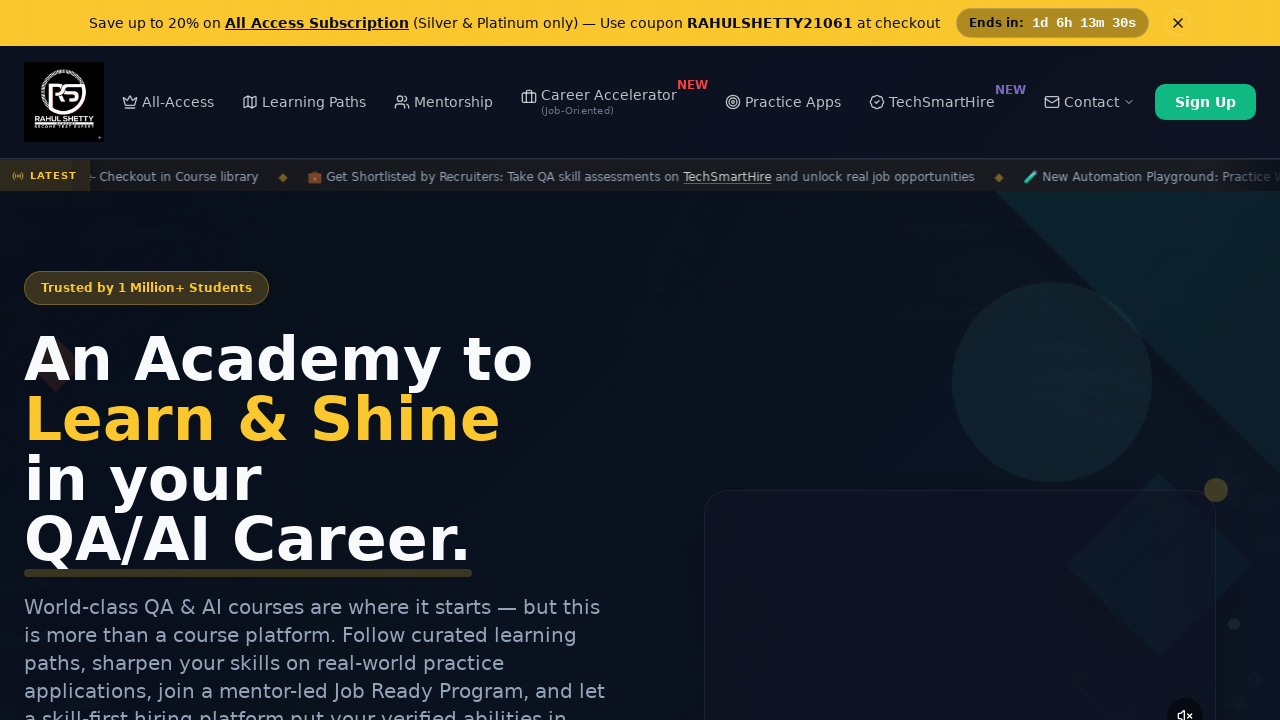

Waited for page to reach domcontentloaded state
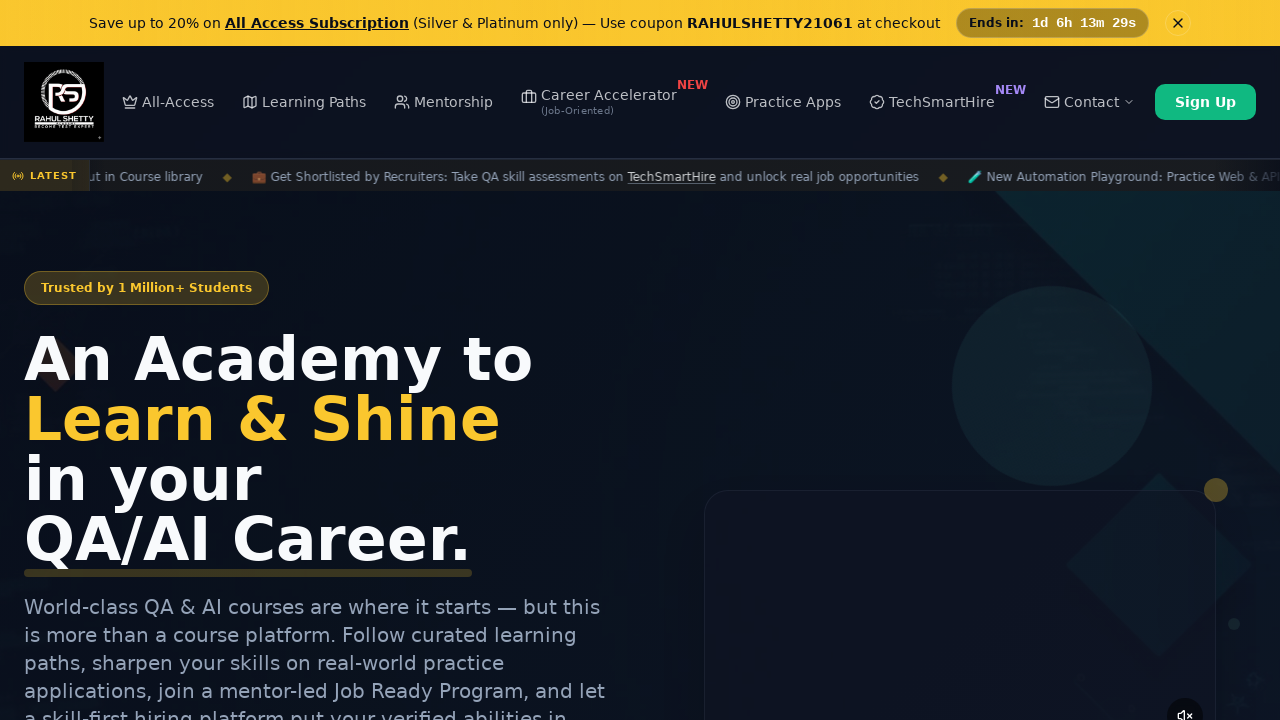

Retrieved page title: 'Rahul Shetty Academy | QA Automation, Playwright, AI Testing & Online Training'
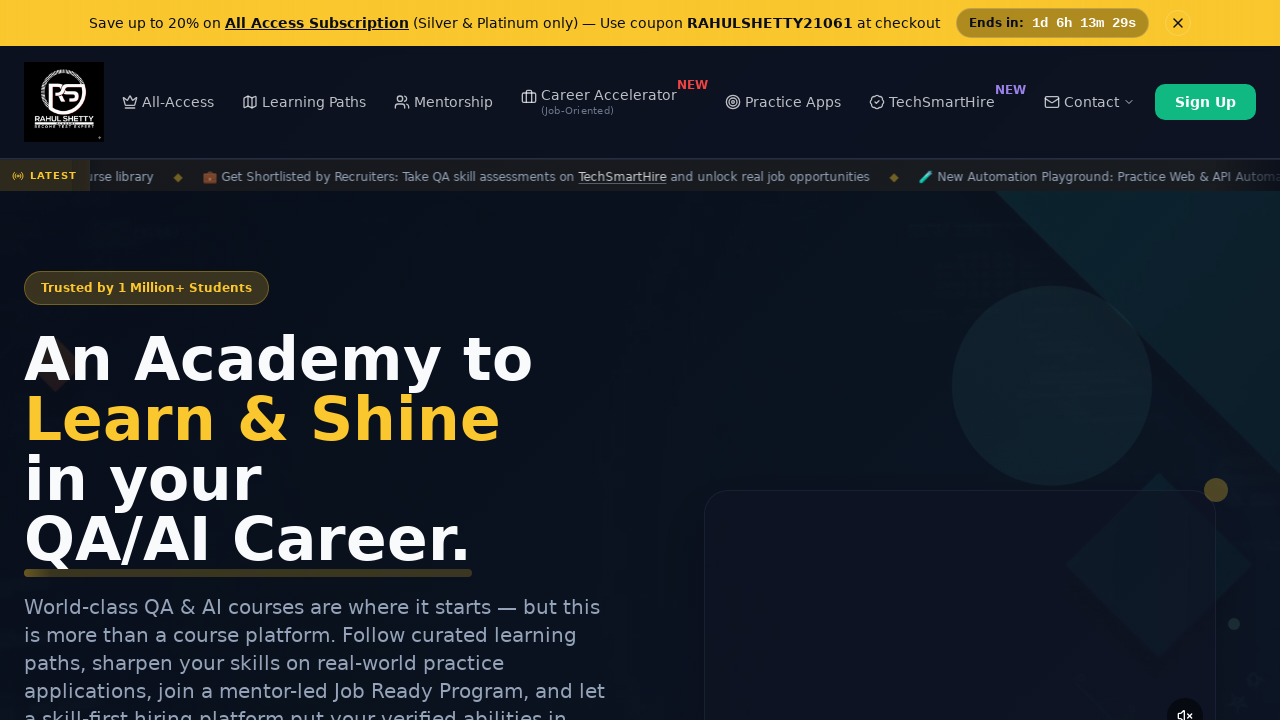

Retrieved current URL: 'https://rahulshettyacademy.com/'
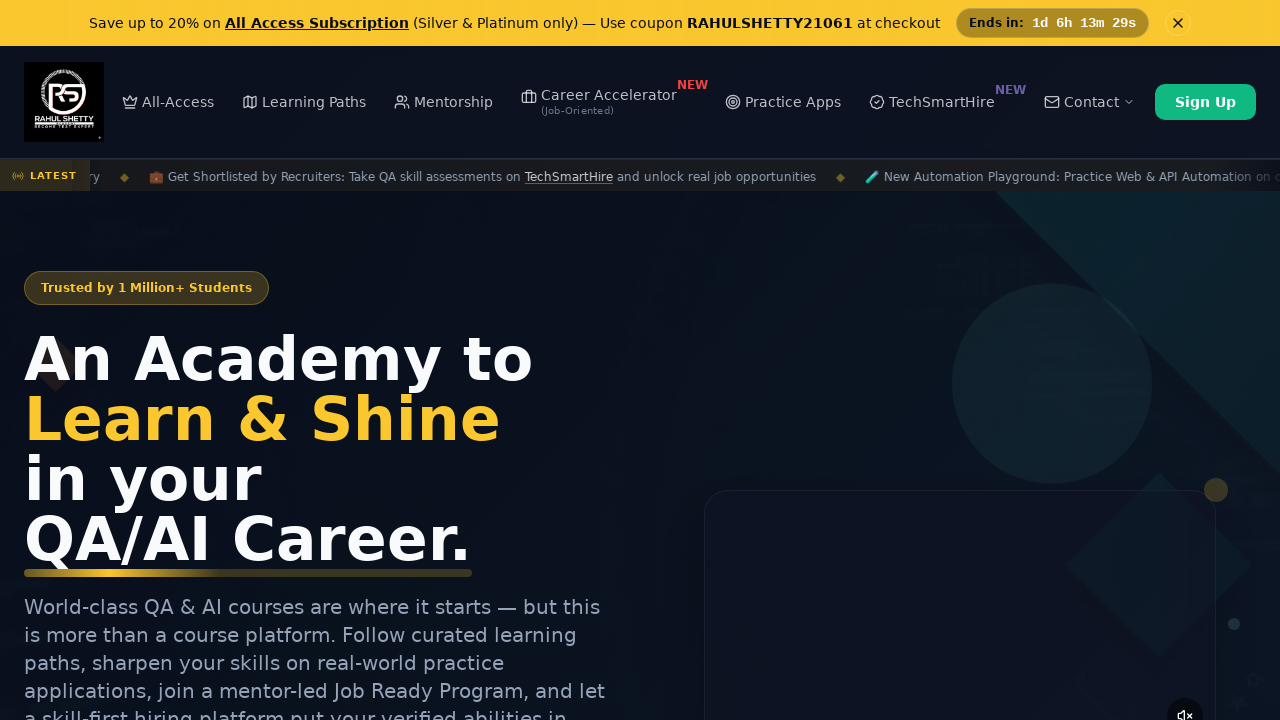

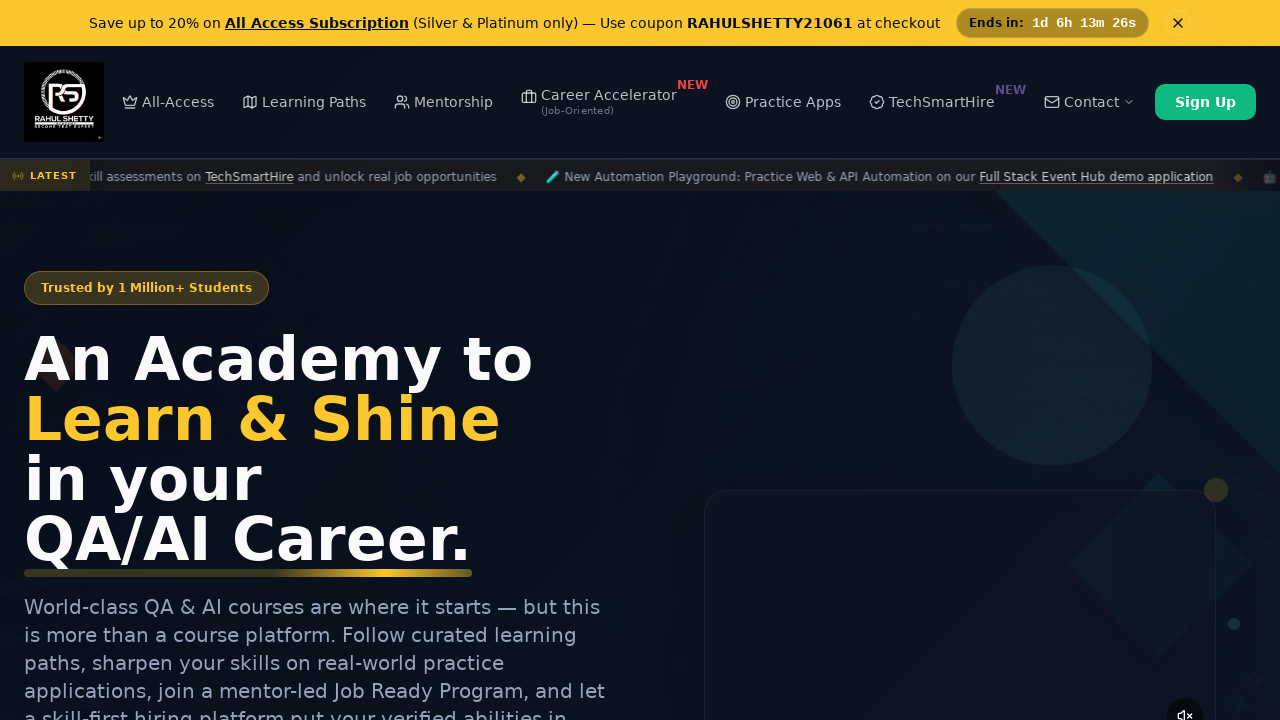